Adds todo items and verifies the counter updates to show the correct number of items.

Starting URL: https://demo.playwright.dev/todomvc

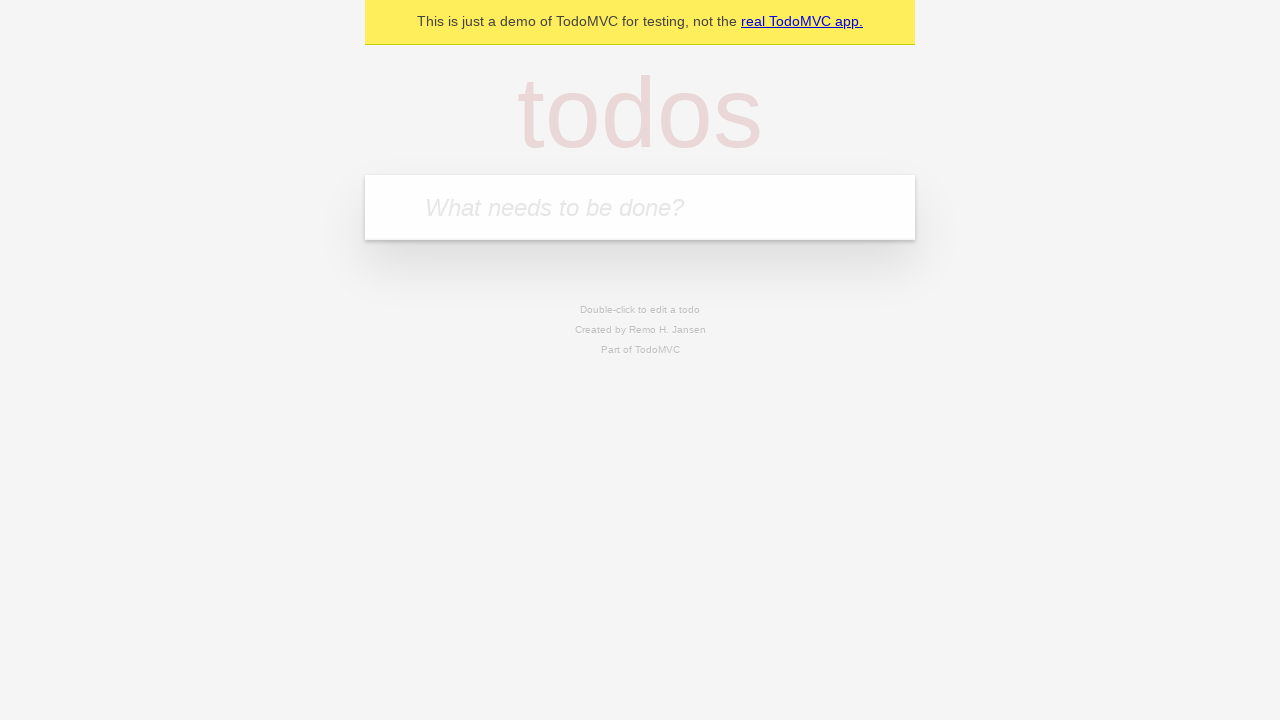

Filled first todo input with 'buy some cheese' on .new-todo
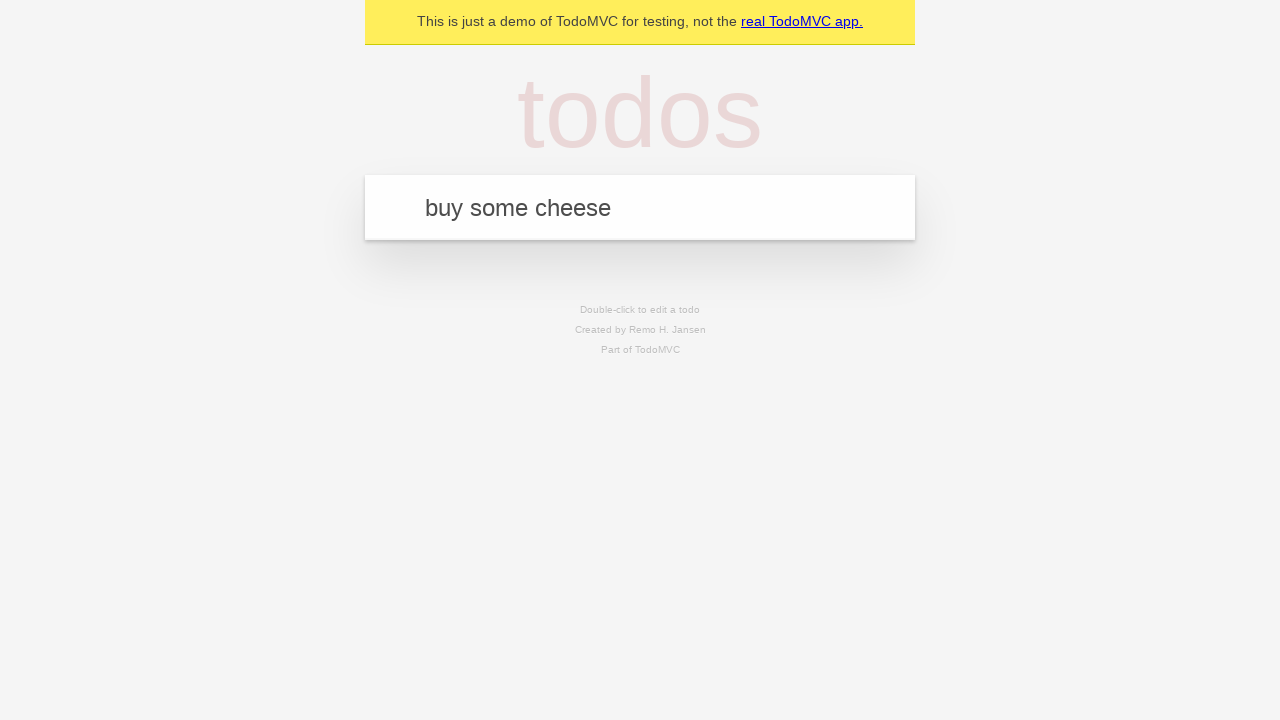

Pressed Enter to add first todo item on .new-todo
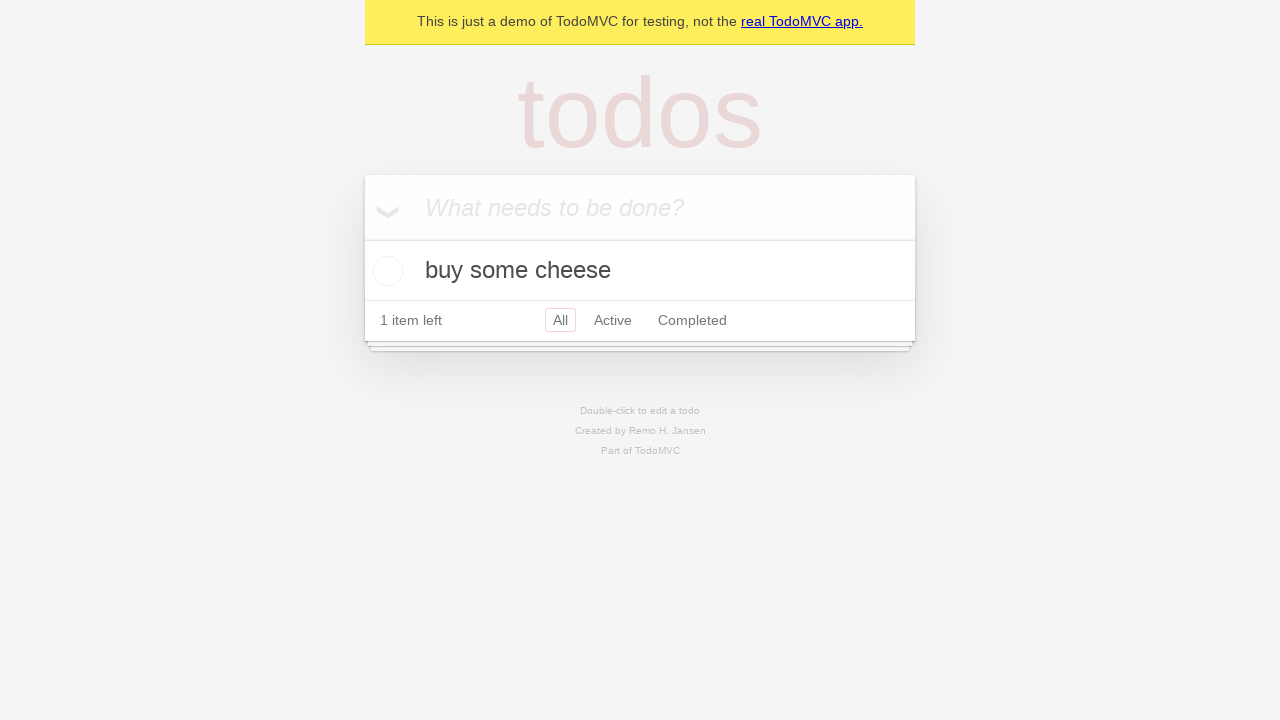

Verified todo counter is displayed showing 1 item
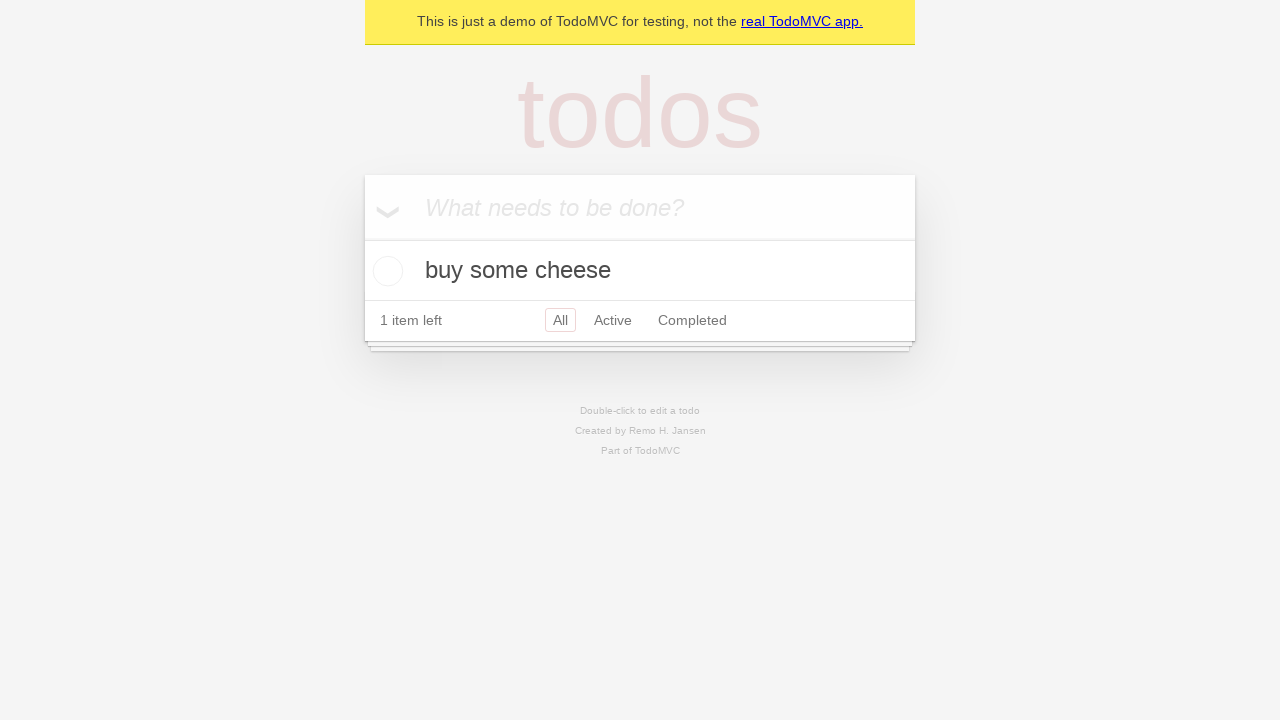

Filled second todo input with 'feed the cat' on .new-todo
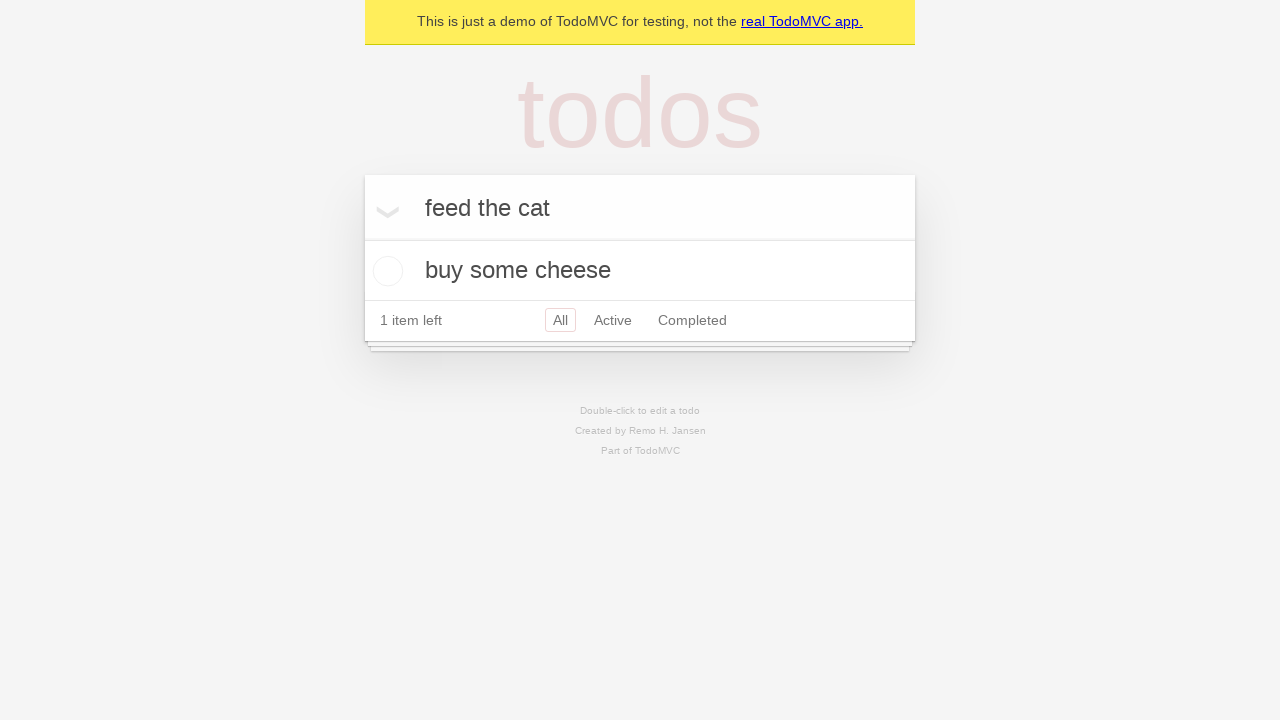

Pressed Enter to add second todo item on .new-todo
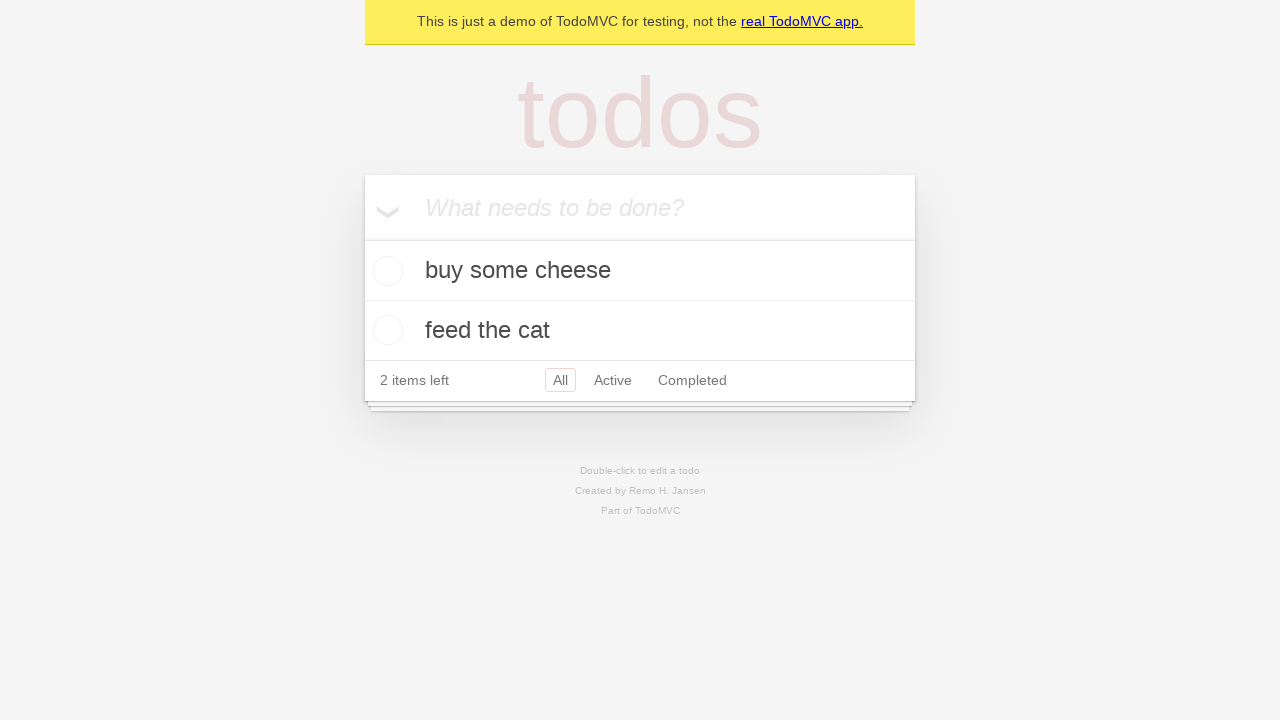

Verified todo counter updated to show 2 items
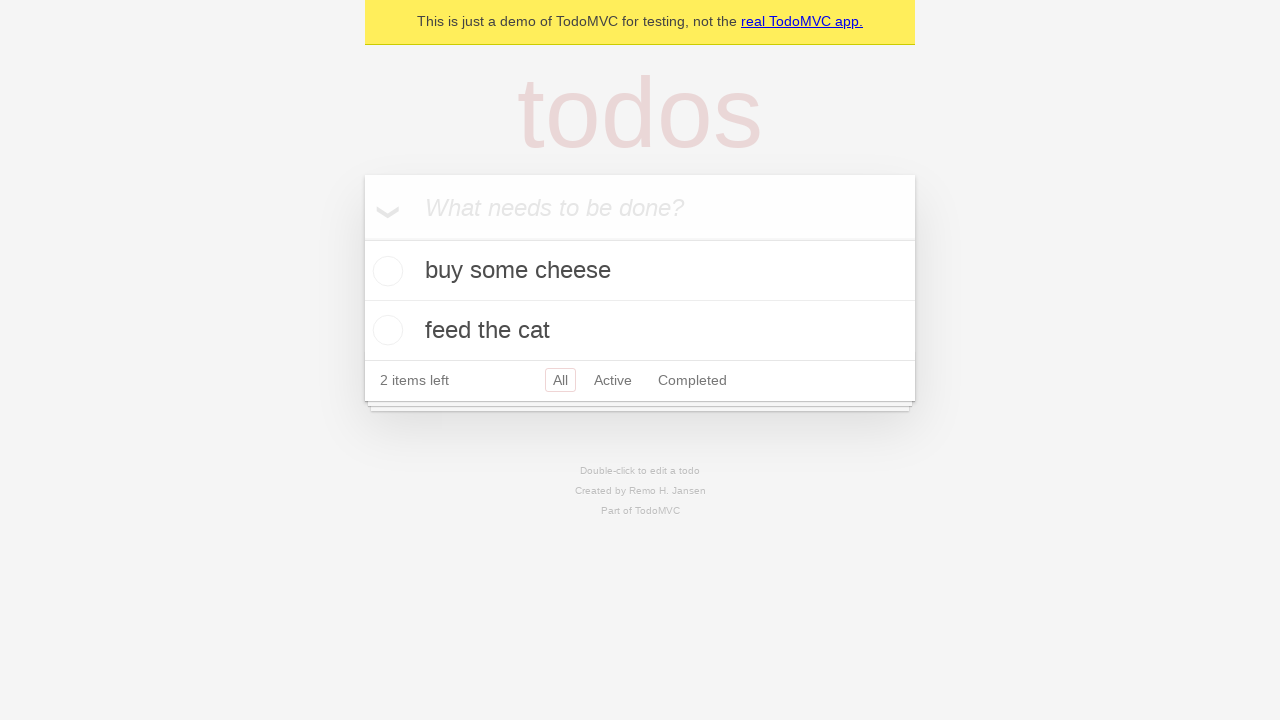

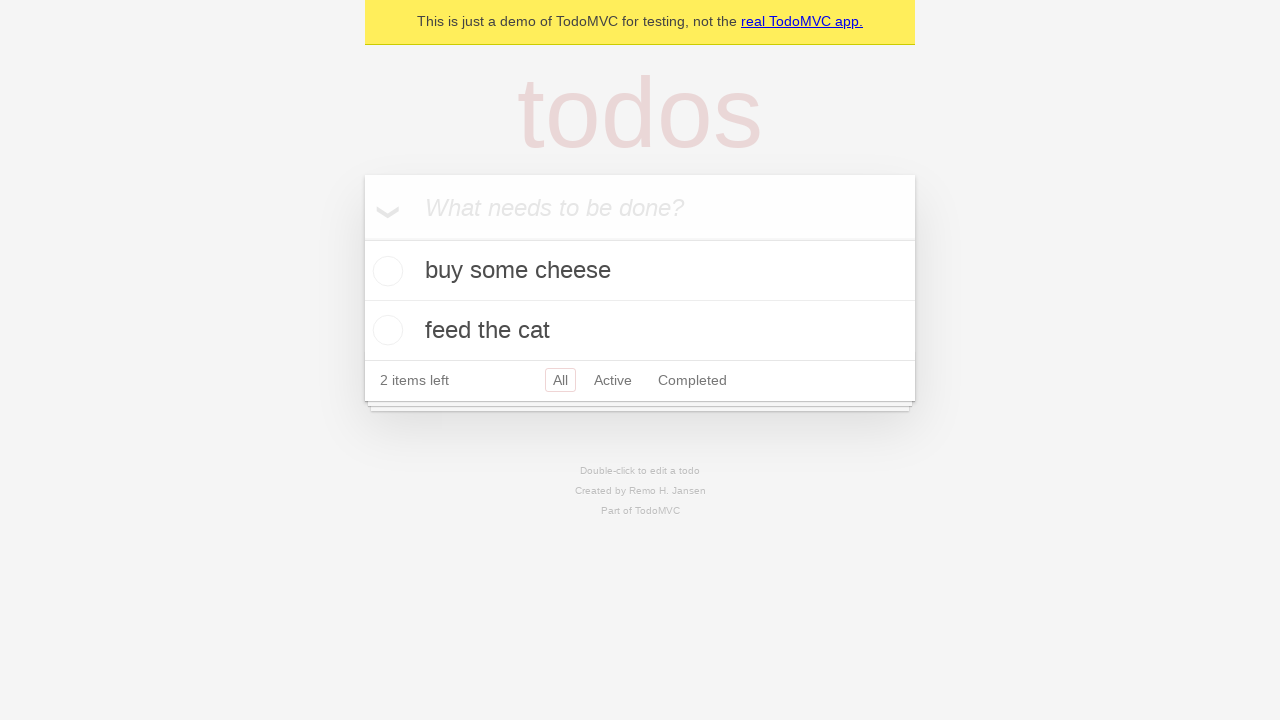